Tests alert handling functionality by clicking a button to trigger an alert and accepting it

Starting URL: https://demo.automationtesting.in/Alerts.html

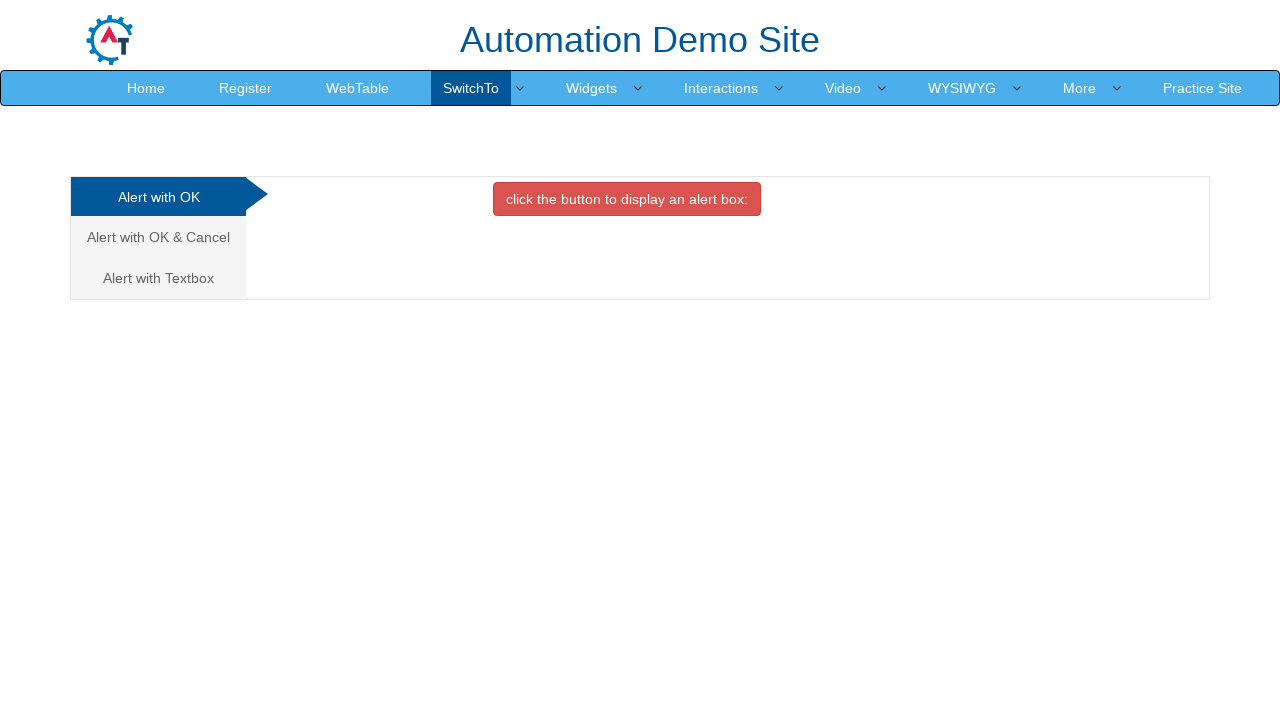

Clicked button to trigger alert at (627, 199) on .btn-danger
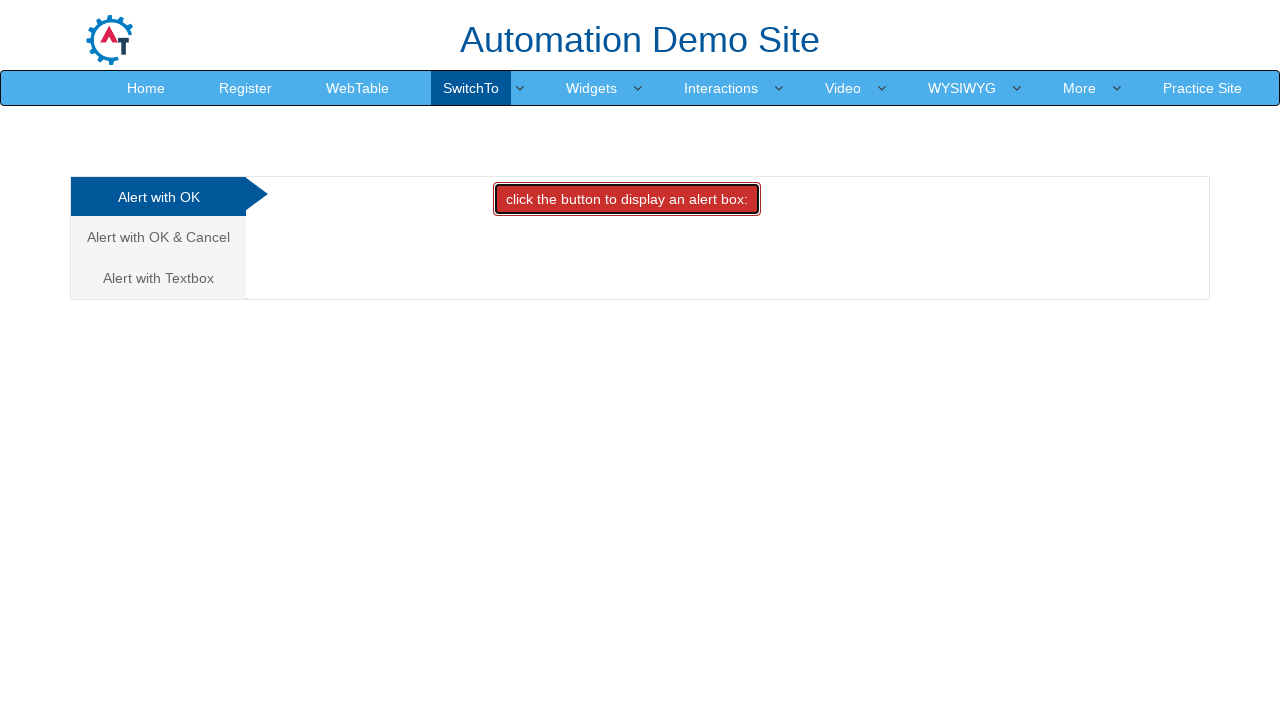

Set up dialog handler to accept alert
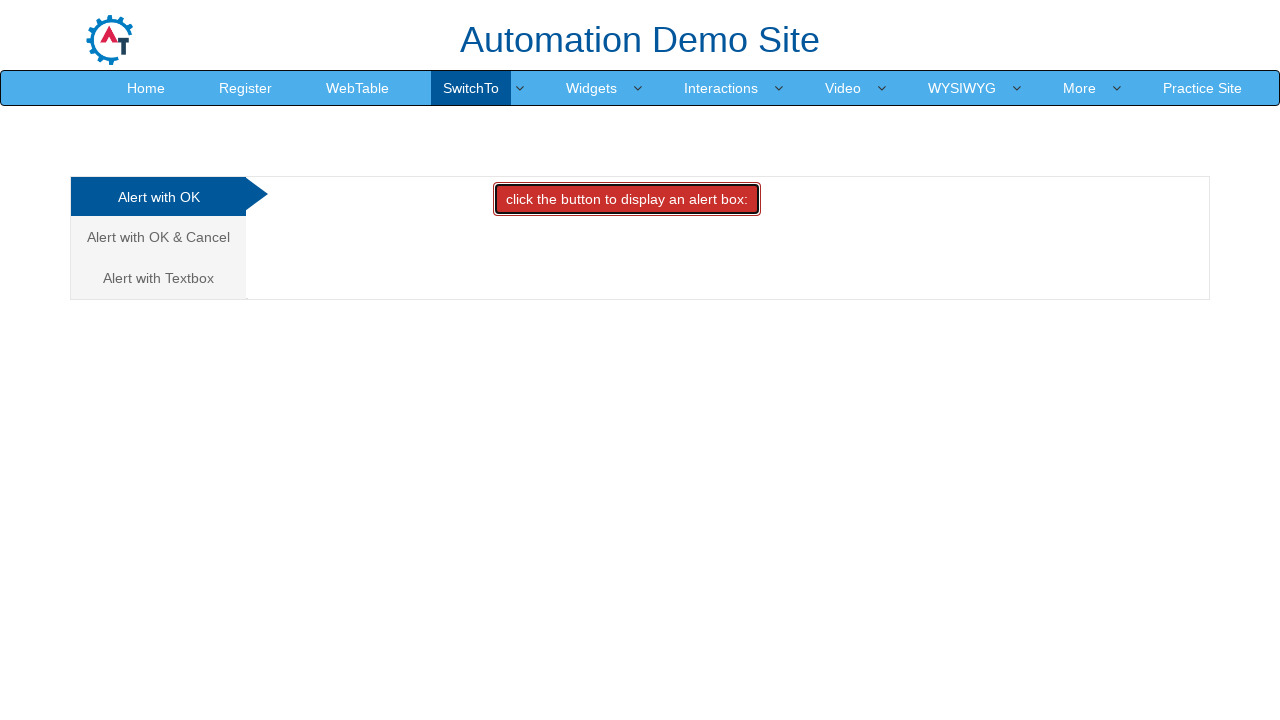

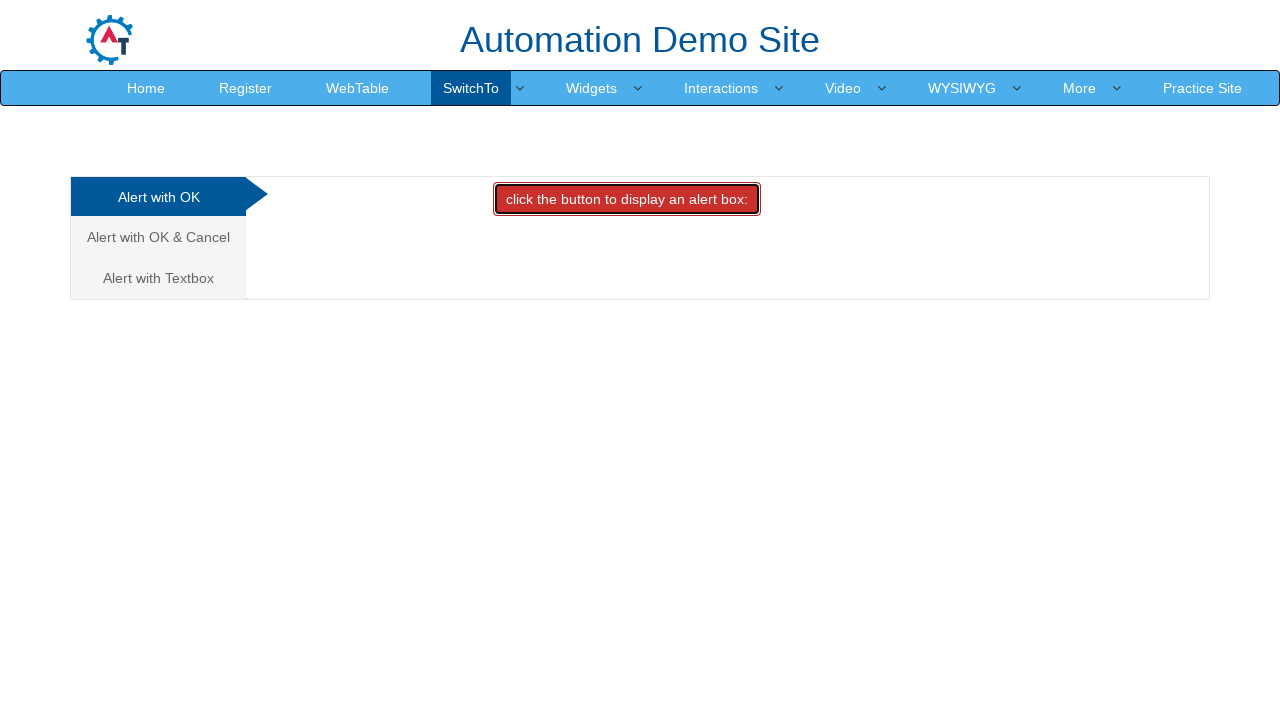